Navigates to the ParaBank admin panel and clicks to initialize/clean the database, then verifies a success message is displayed

Starting URL: https://parabank.parasoft.com/parabank/index.htm

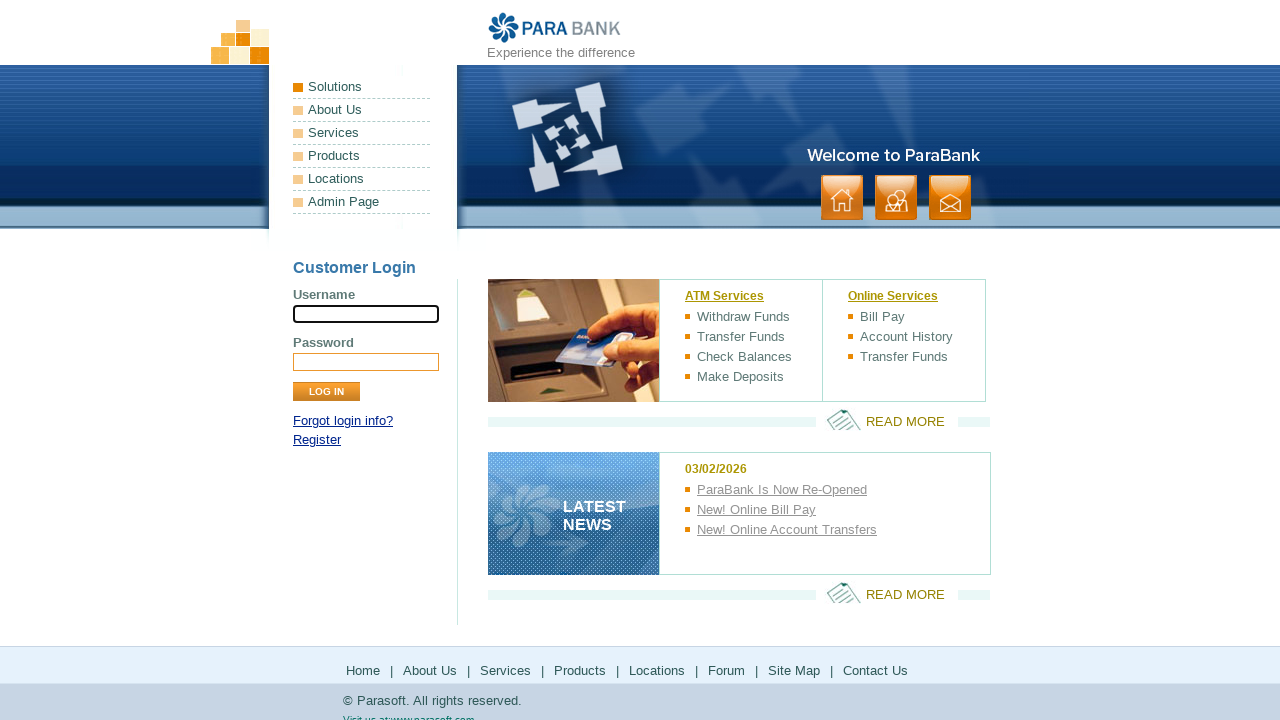

Clicked Admin Page link in header at (362, 202) on xpath=//*[@id='headerPanel']/ul[1]/li[6]/a
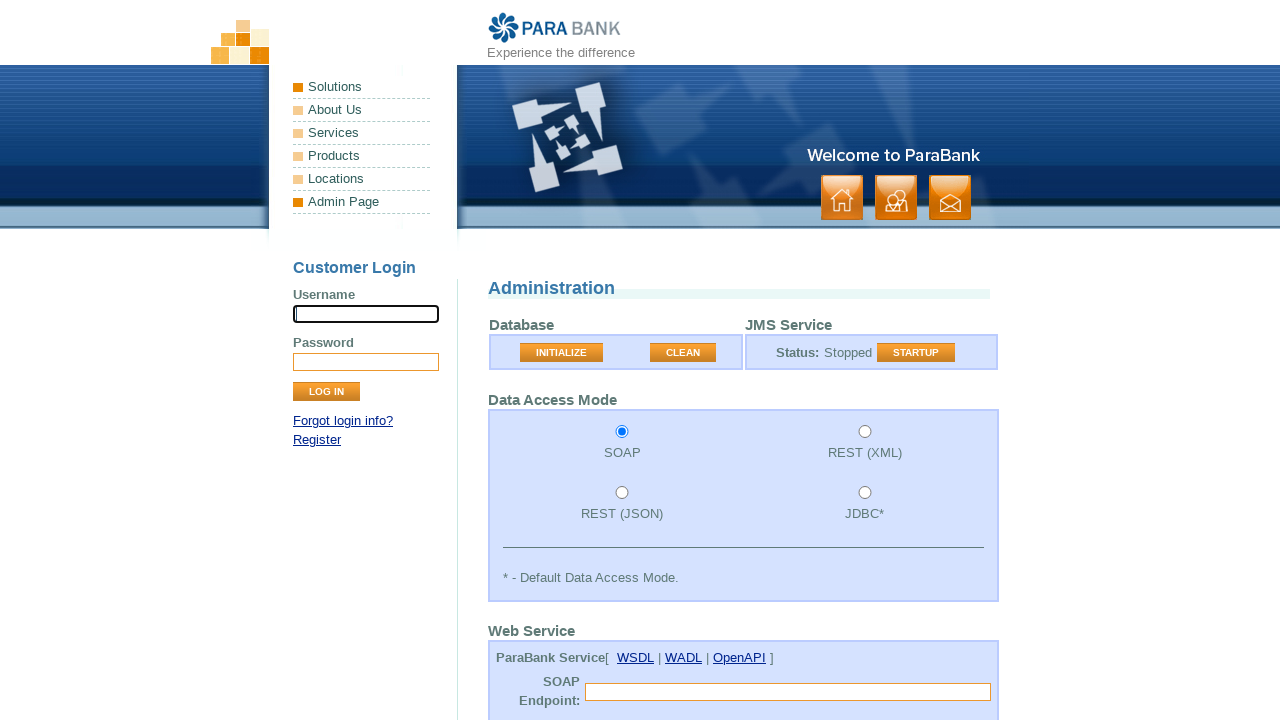

Clicked Initialize button at (562, 353) on xpath=//button[normalize-space()='Initialize']
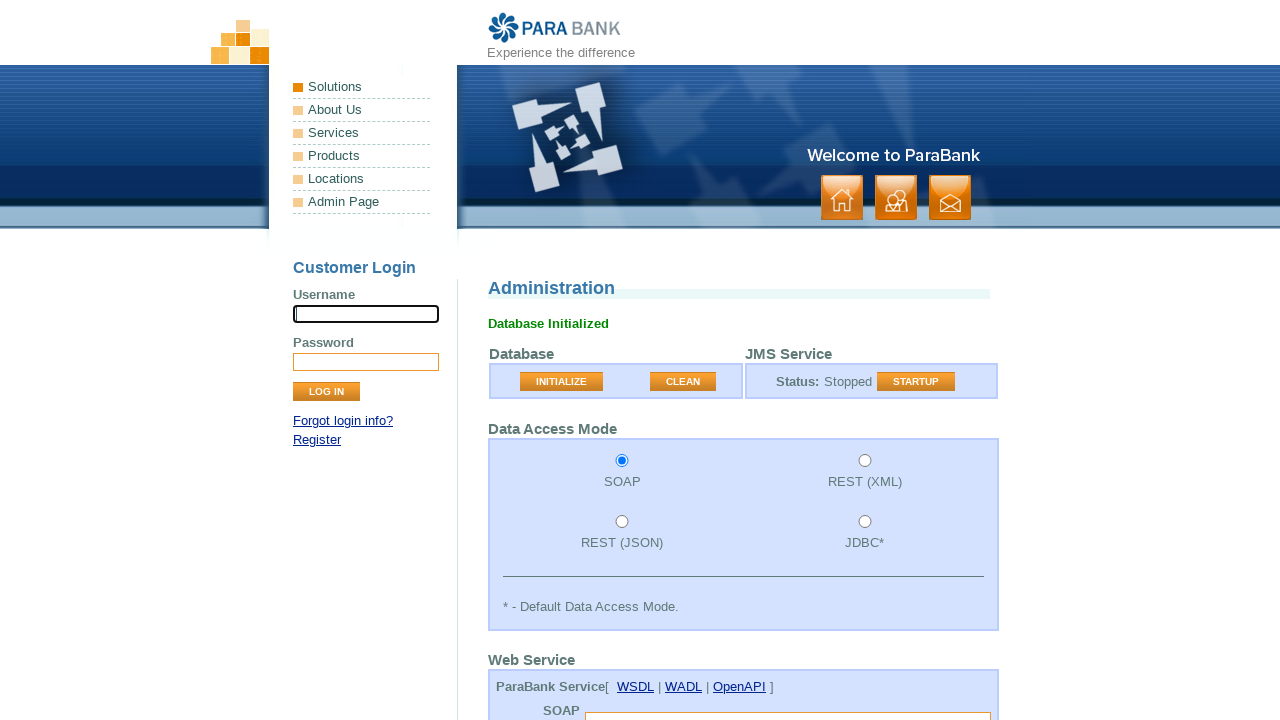

Clicked confirmation/submit button to initialize database at (683, 382) on xpath=//*[@id='rightPanel']/table/tbody/tr/td[1]/form/table/tbody/tr/td[2]/butto
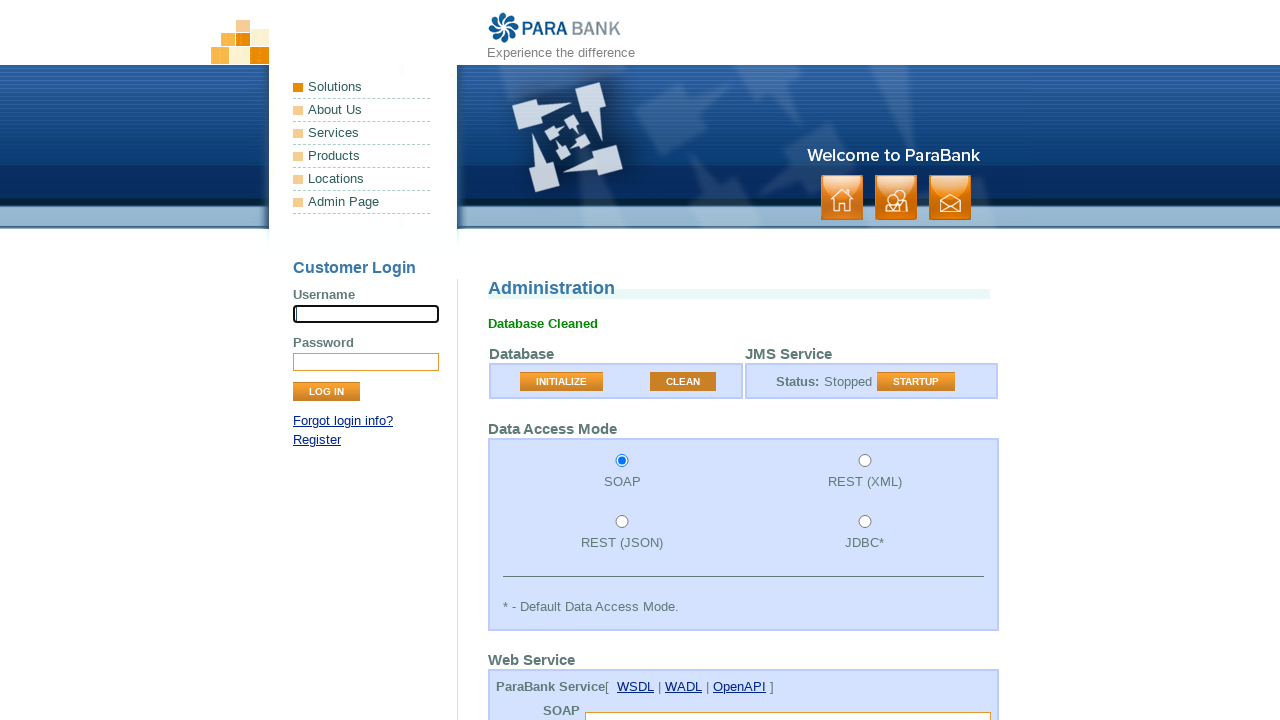

Success message appeared after database initialization
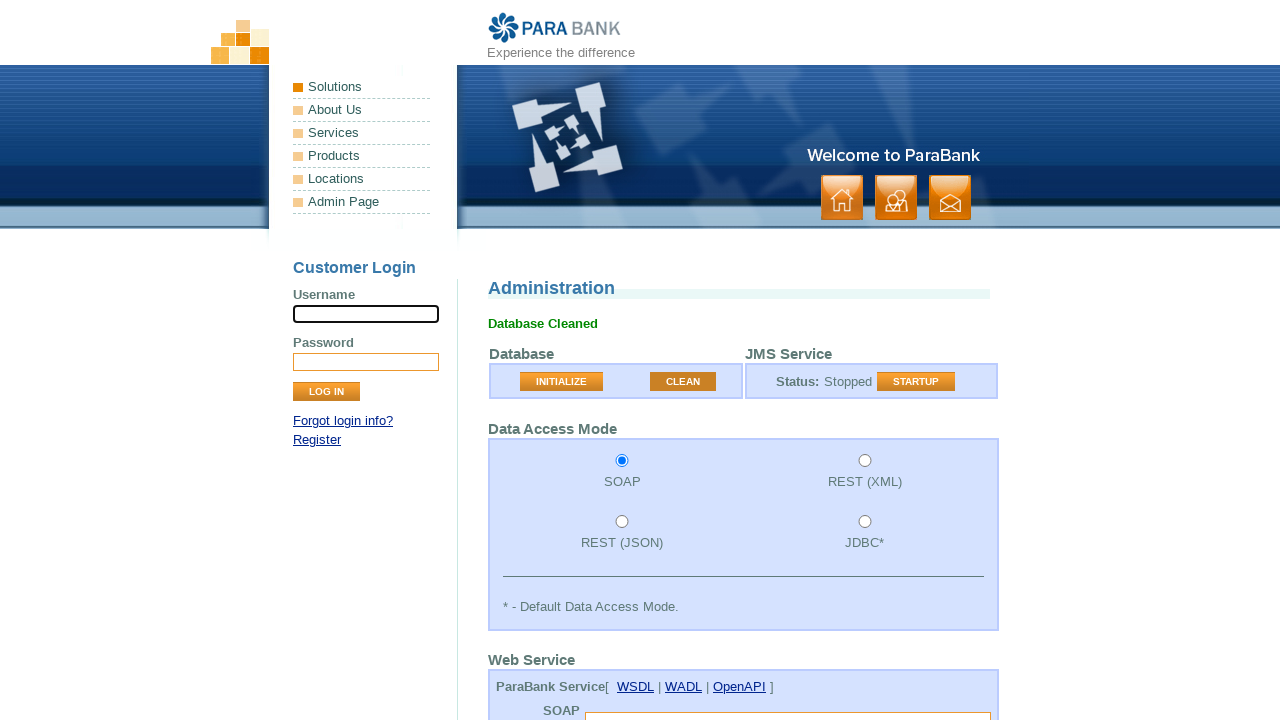

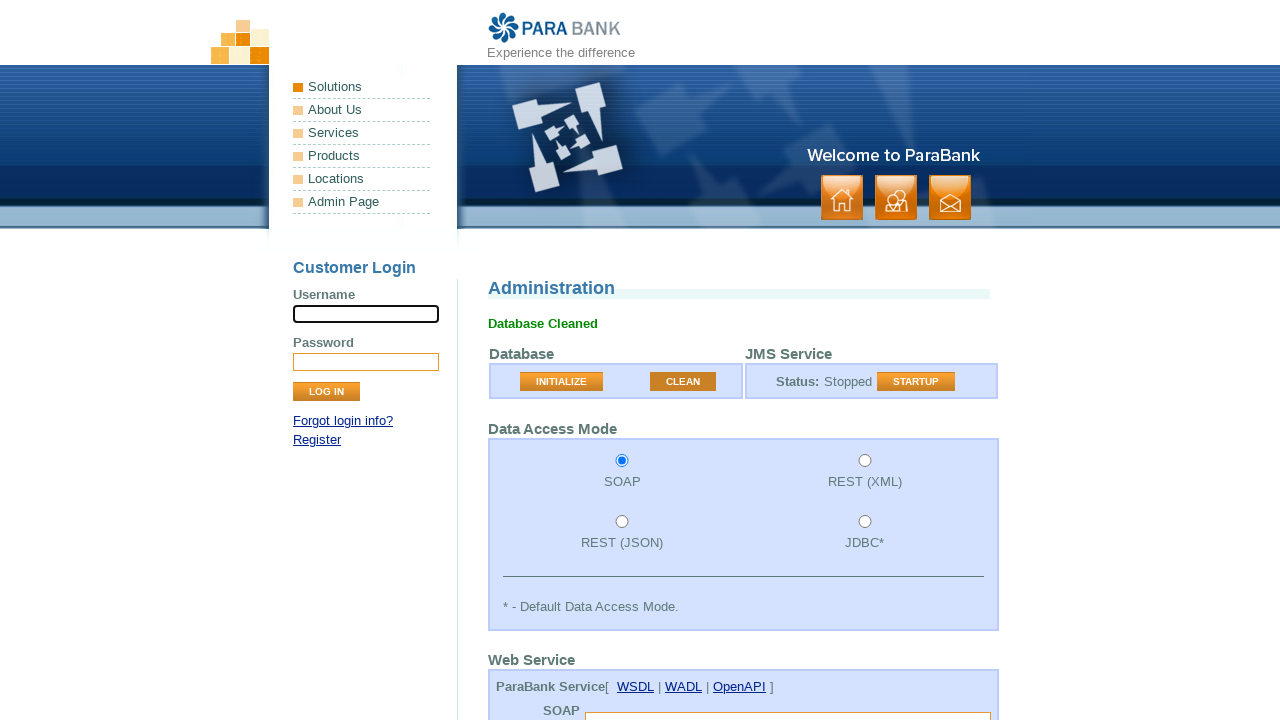